Tests radio button functionality by selecting a "Cheese" radio button, then iterating through radio buttons to find and click the "Water" option

Starting URL: http://echoecho.com/htmlforms10.htm

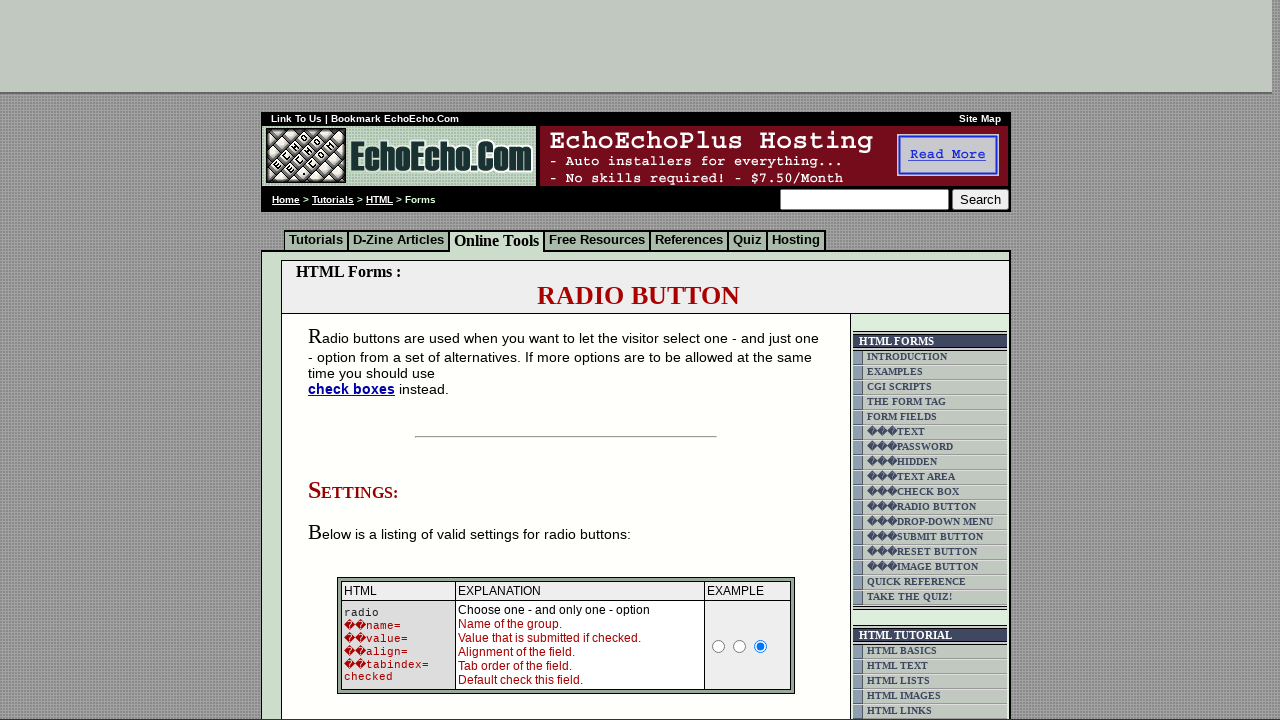

Navigated to radio button form page
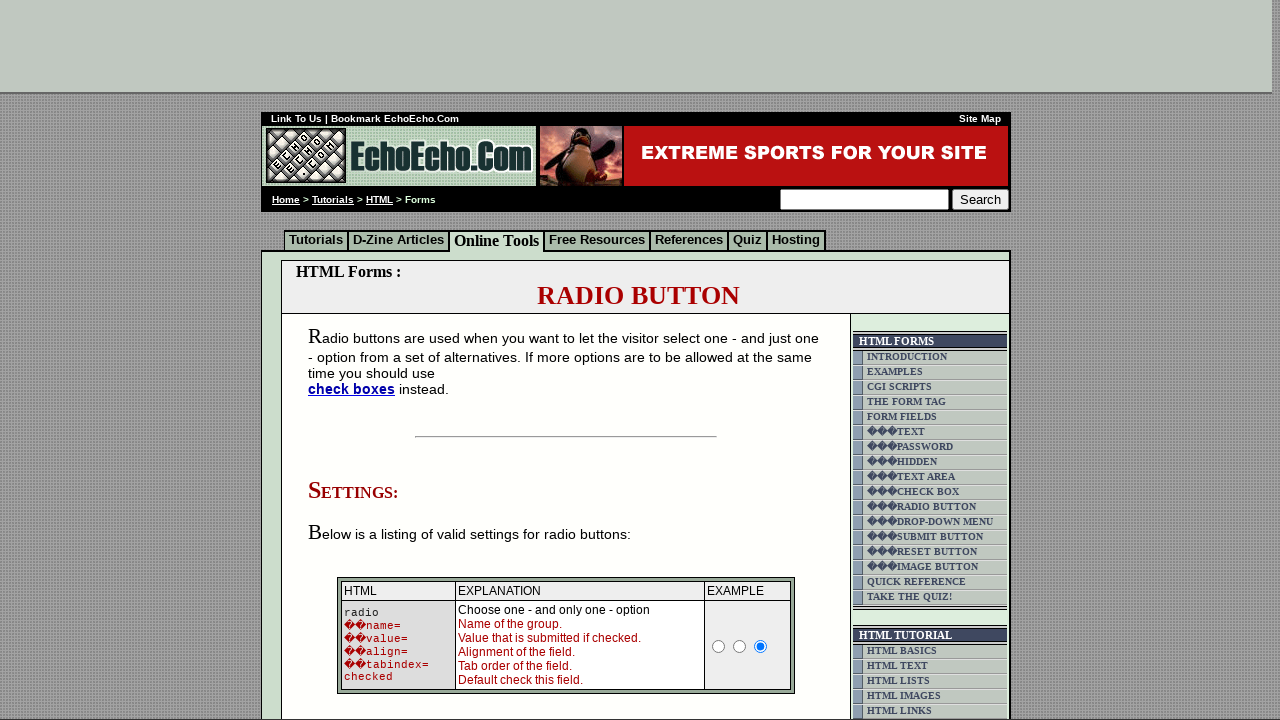

Clicked the 'Cheese' radio button at (356, 360) on input[type='radio'][value='Cheese']
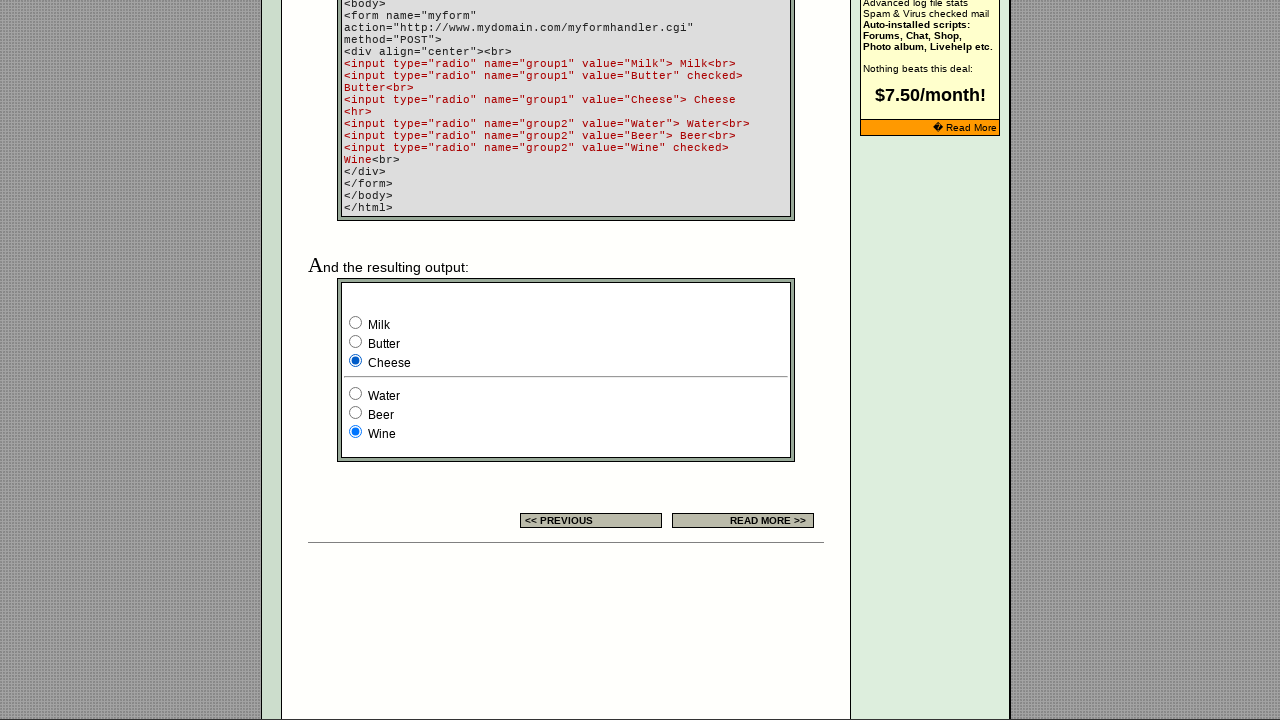

Clicked the 'Water' radio button at (356, 394) on input[type='radio'][value='Water']
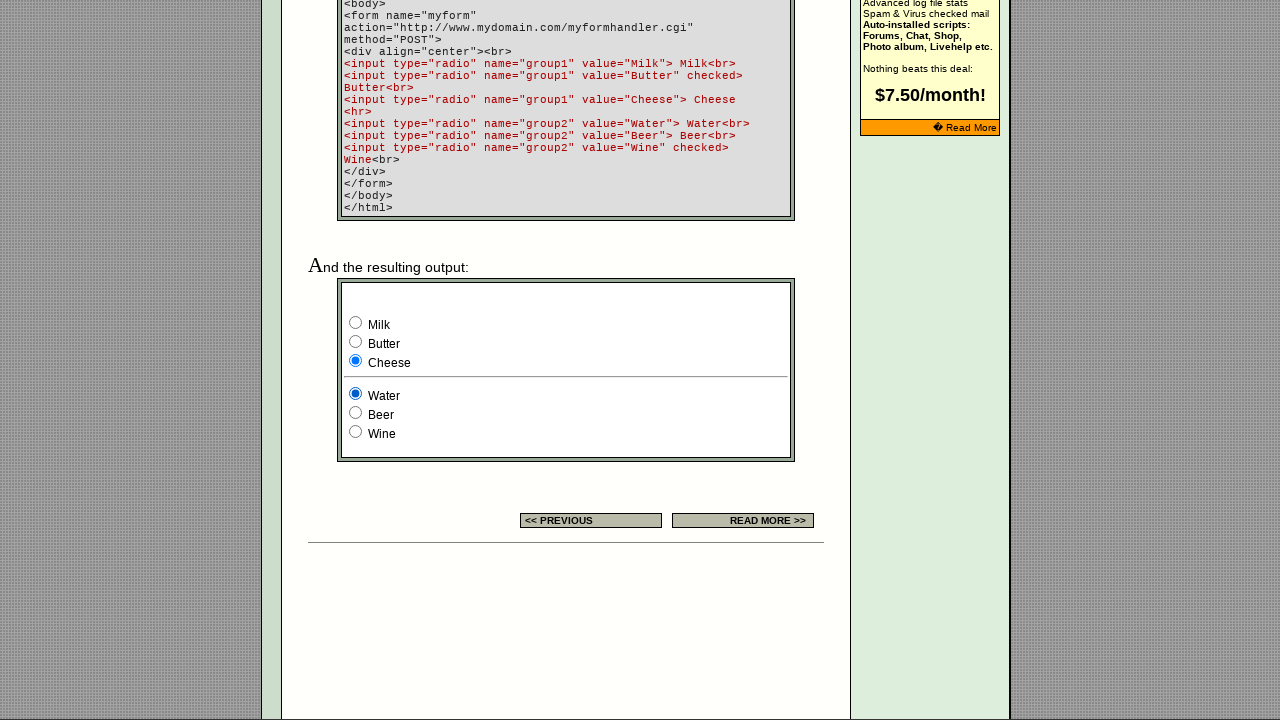

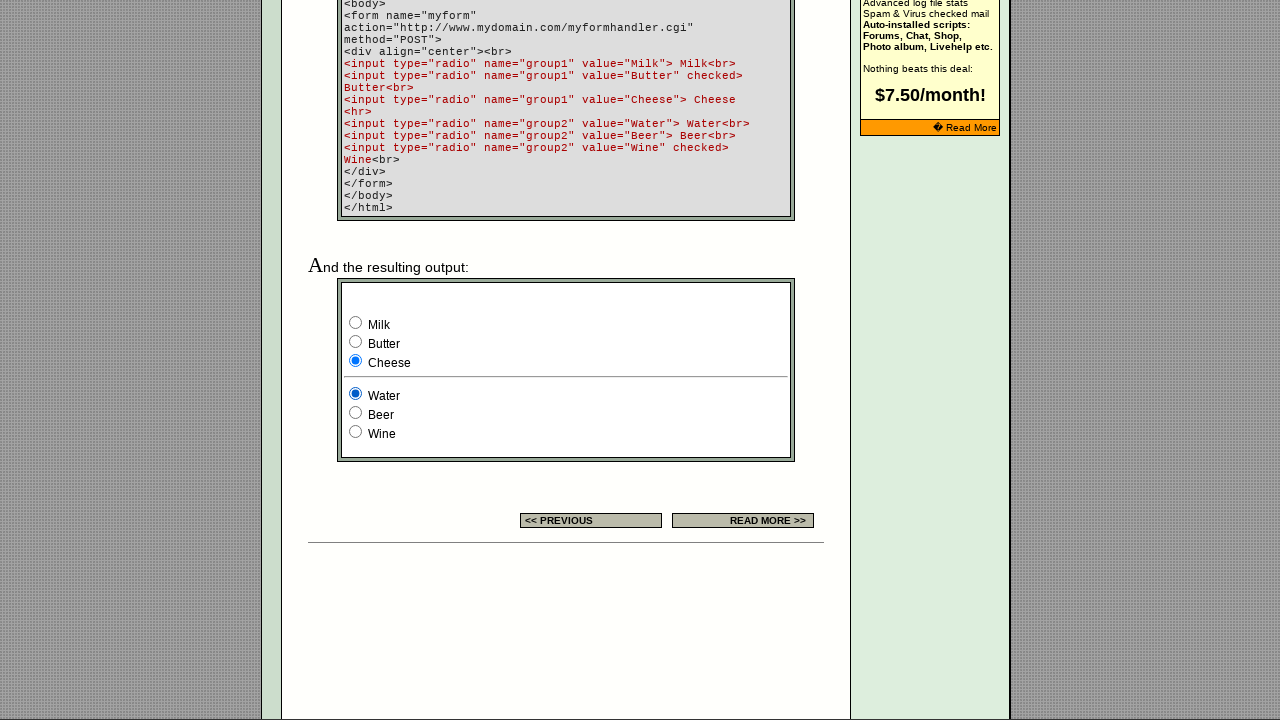